Navigates to DemoQA Elements page, clicks on Text Box menu item, and fills in the full name field

Starting URL: https://demoqa.com/elements

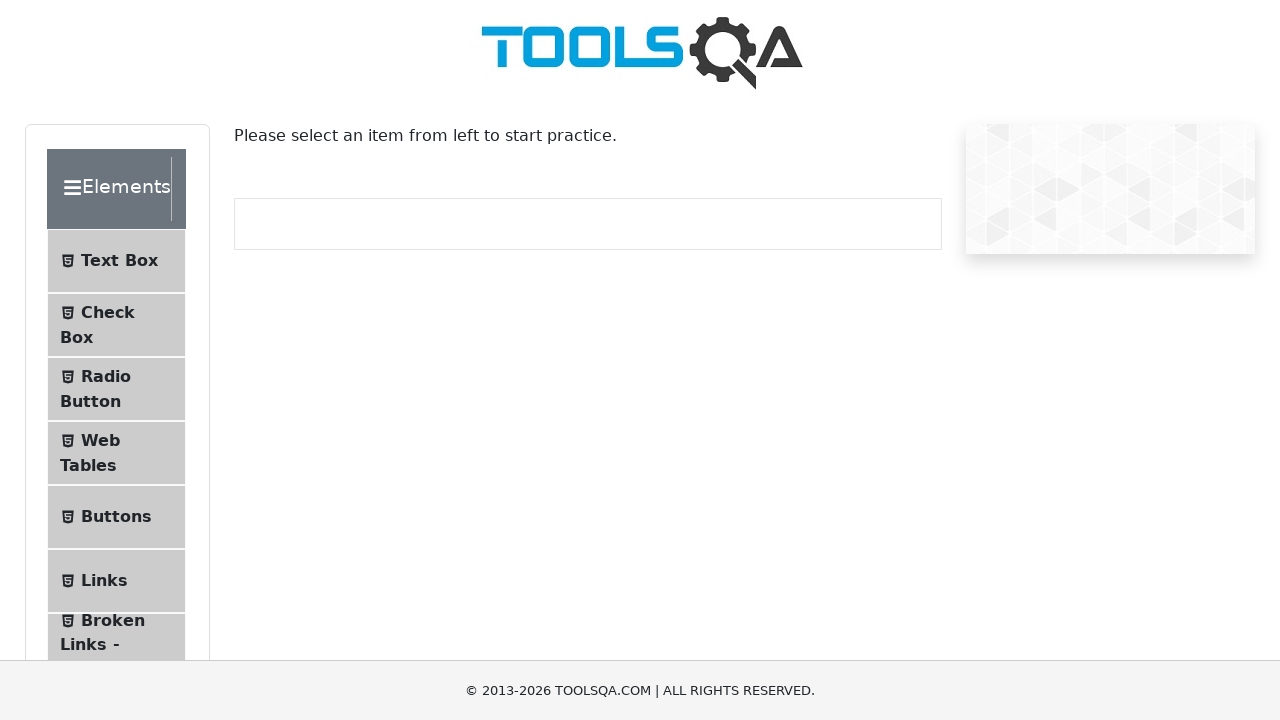

Navigated to DemoQA Elements page
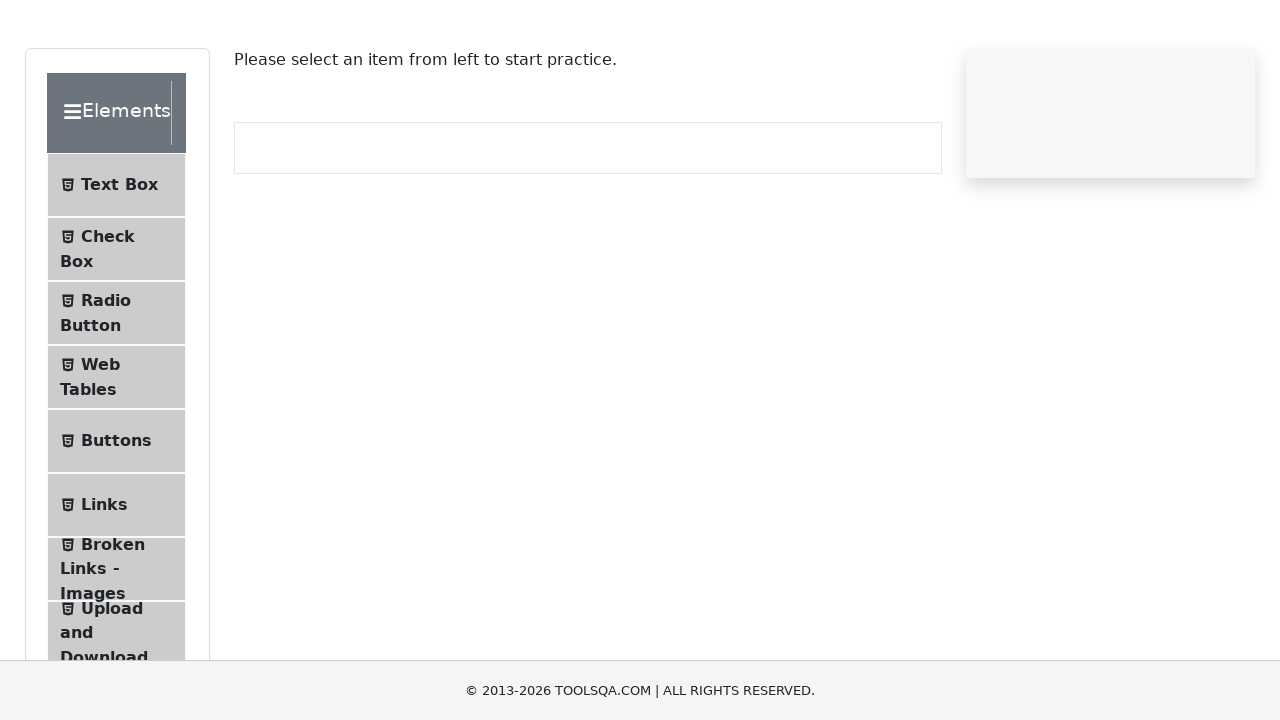

Clicked on Text Box menu item at (119, 261) on xpath=//span[contains(text(),'Text Box')]
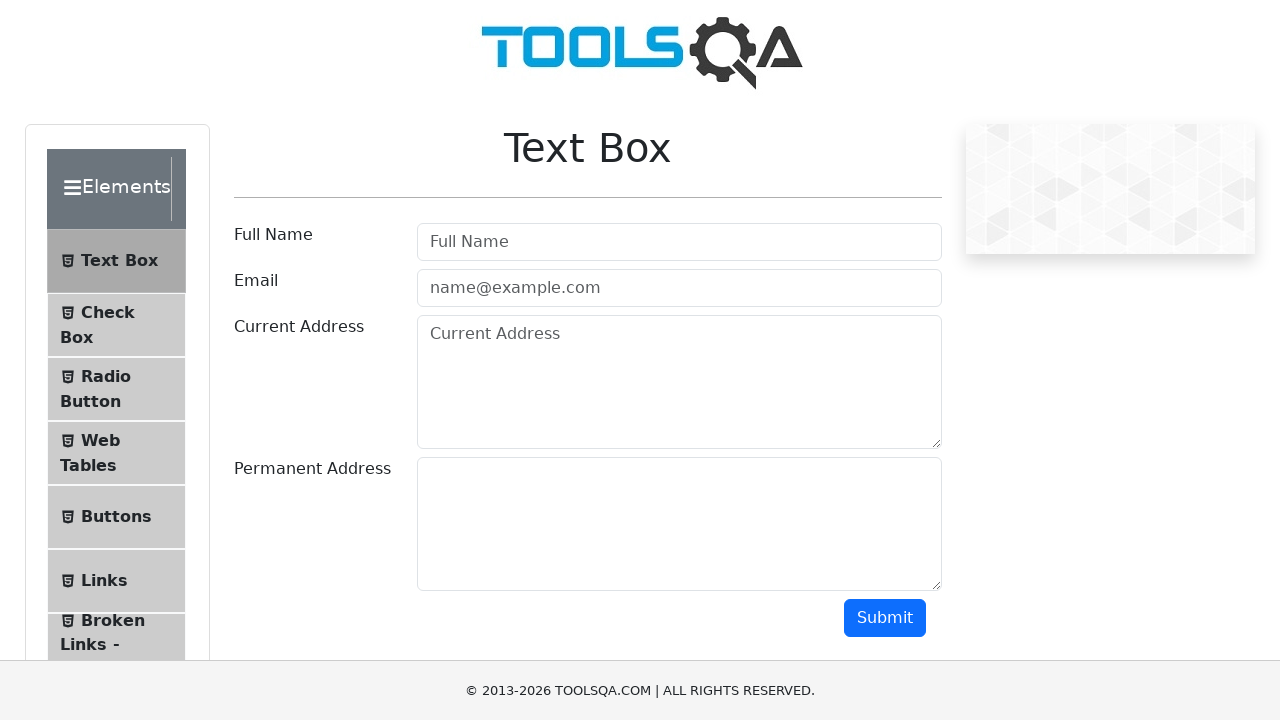

Filled in the full name field with 'Adam Adams' on #userName
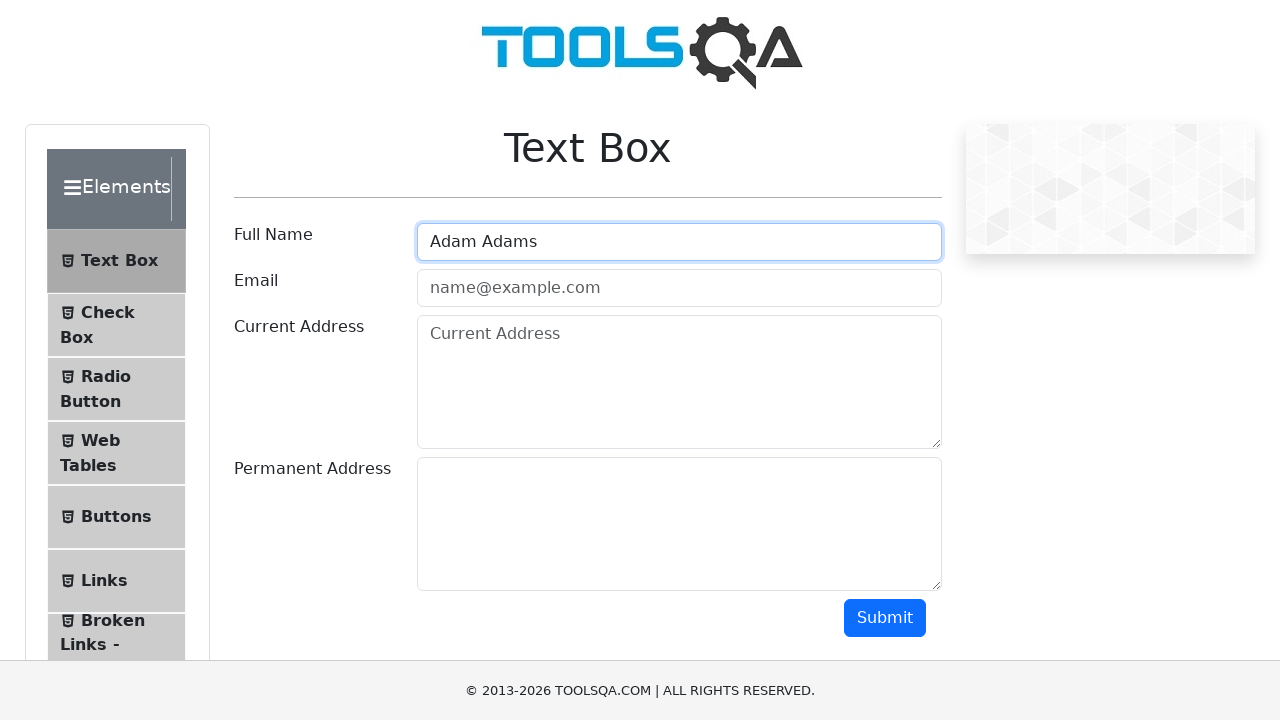

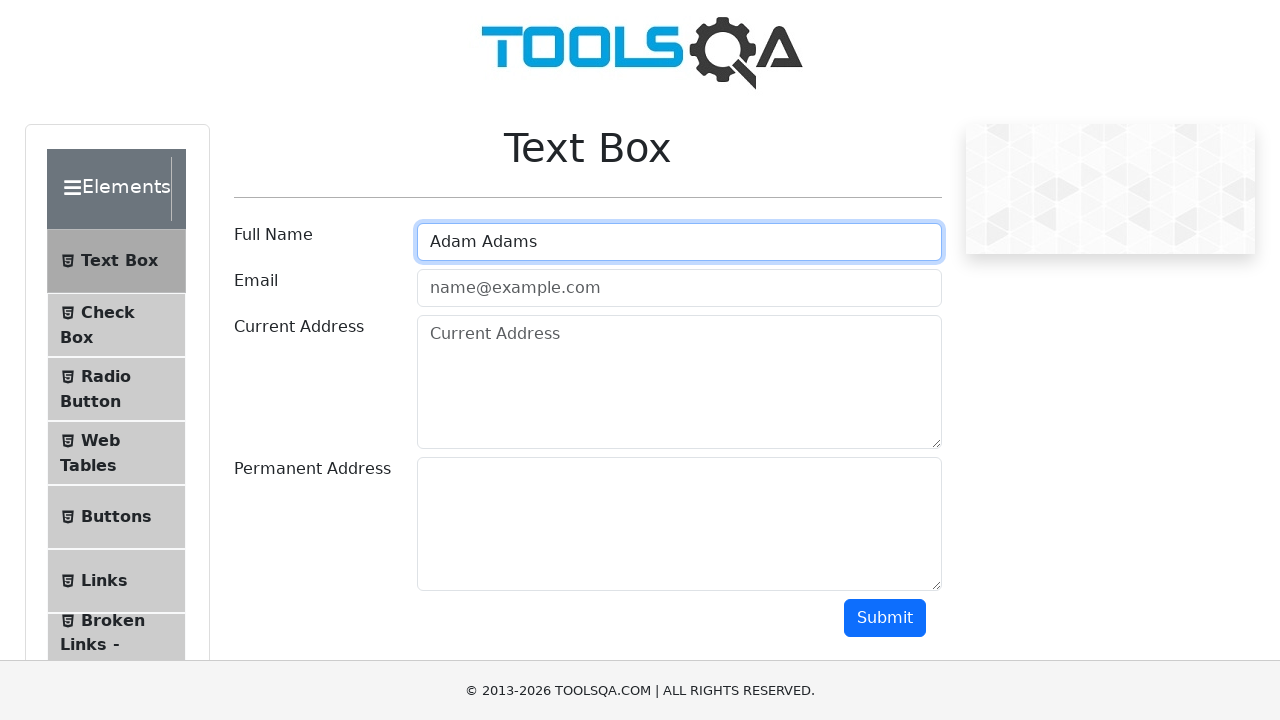